Tests an e-commerce shopping flow by searching for products, adding items to cart, and completing checkout with order placement

Starting URL: https://rahulshettyacademy.com/seleniumPractise

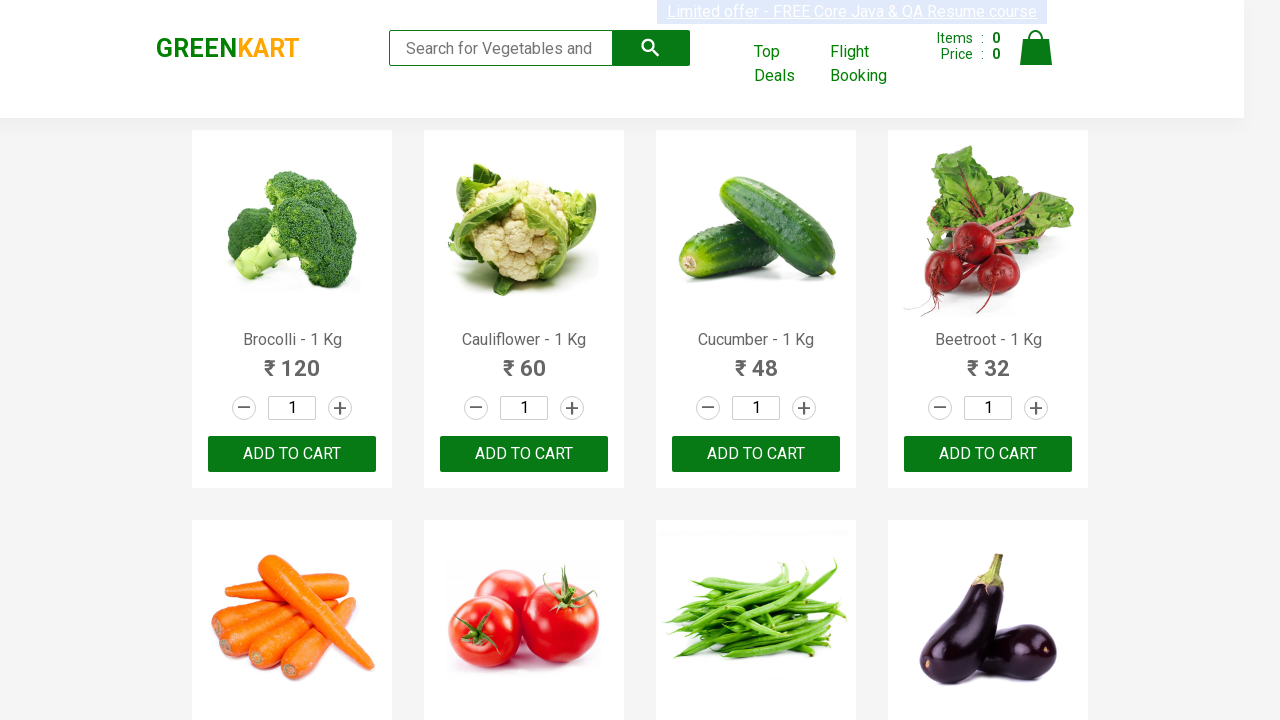

Filled search field with 'ca' to find products on .search-keyword
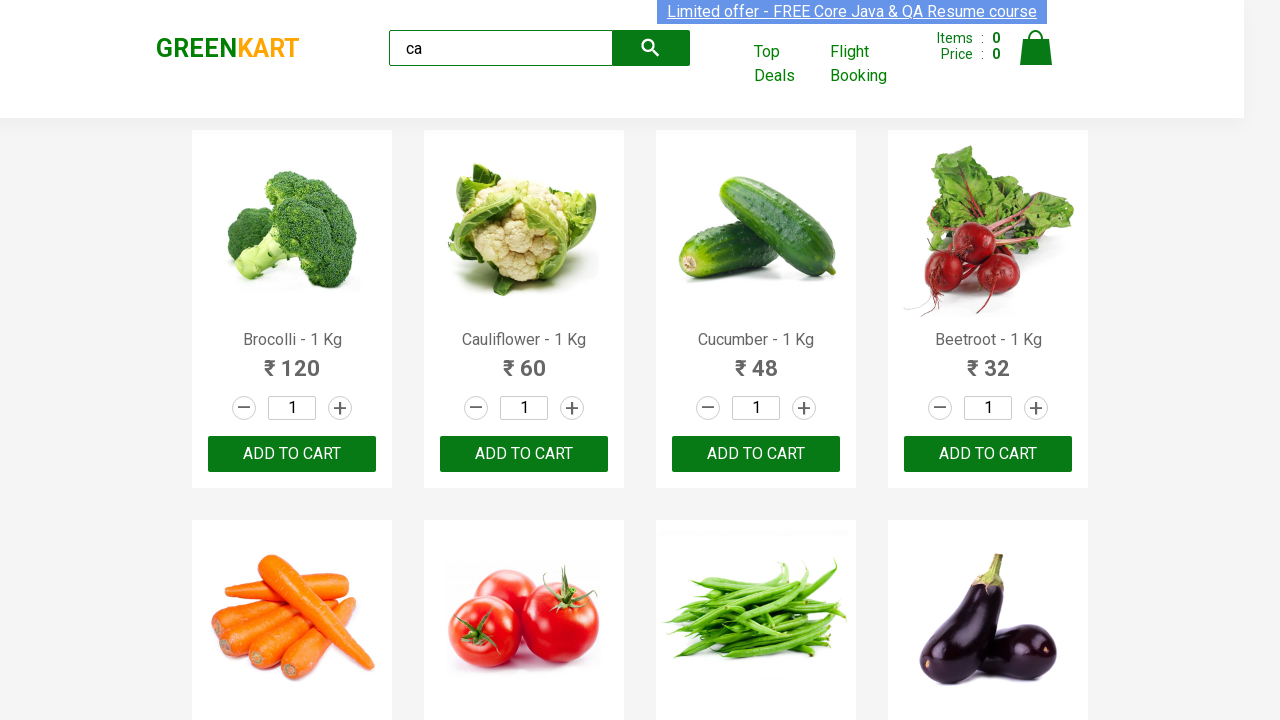

Filtered products loaded on the page
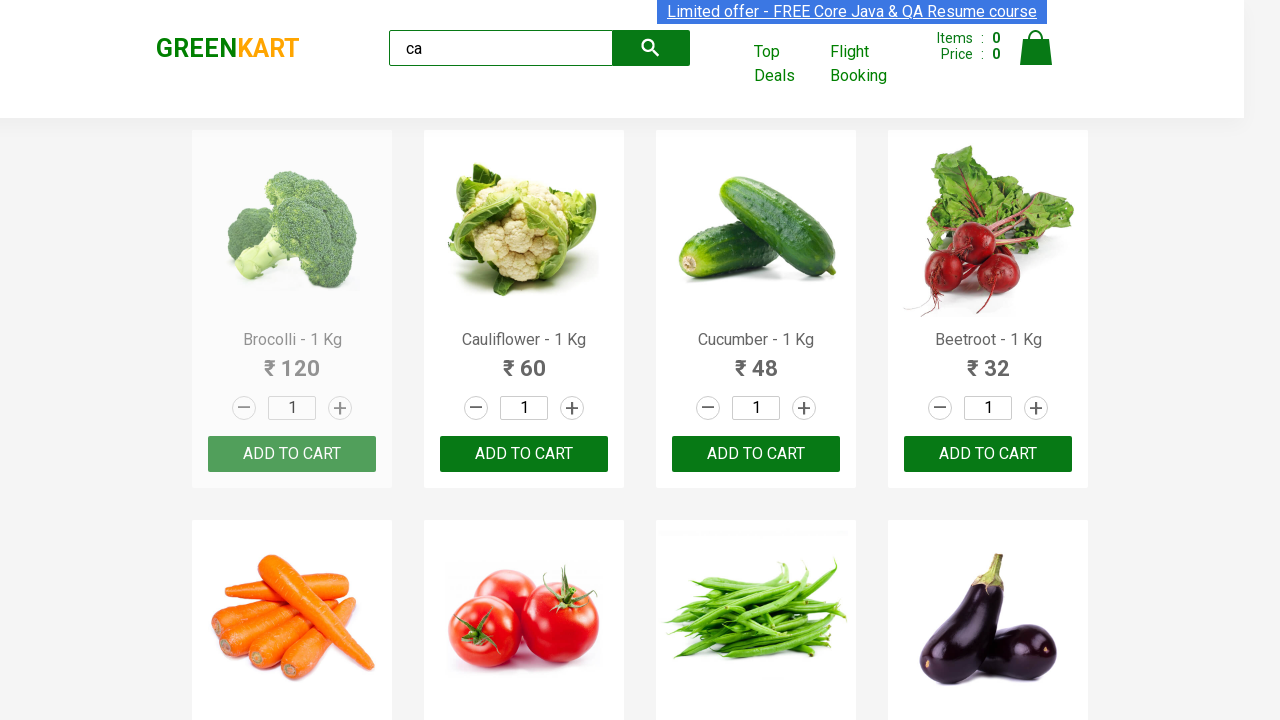

Double-clicked add to cart button on first product at (292, 454) on :nth-child(1) > .product-action > button
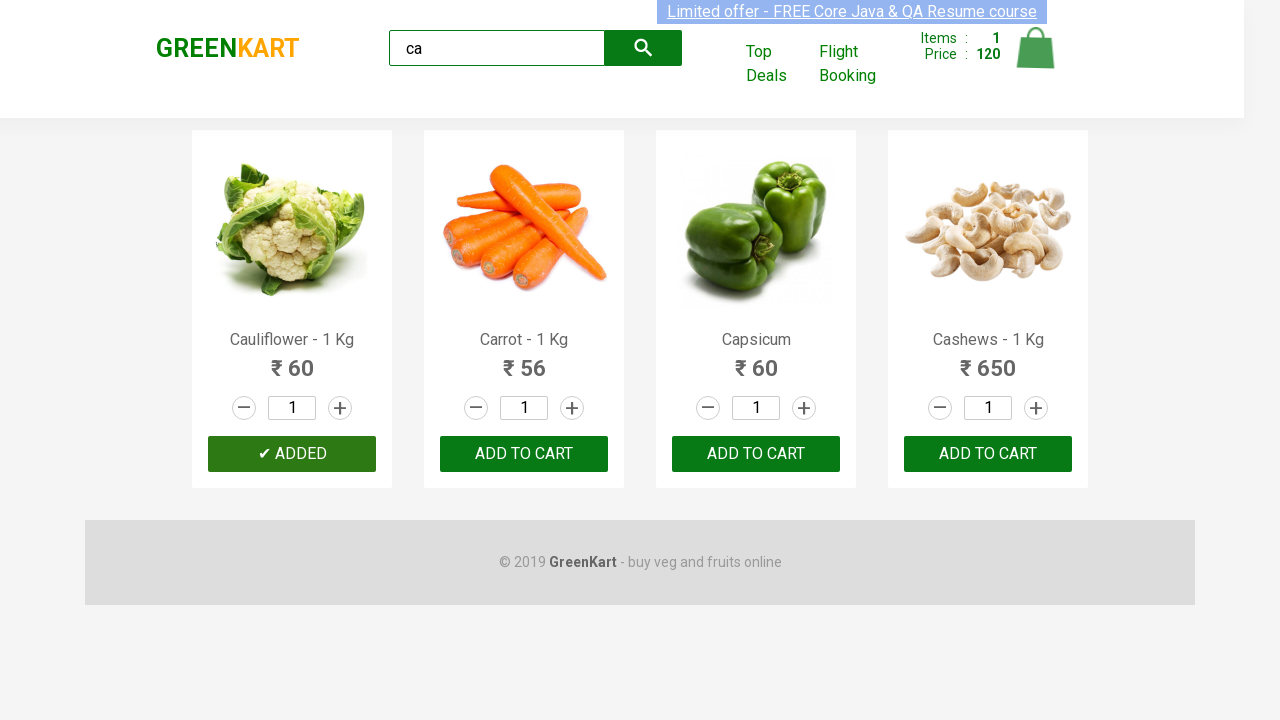

Clicked add to cart button on second product at (524, 454) on .products .product:nth-child(2) button:has-text("ADD TO CART")
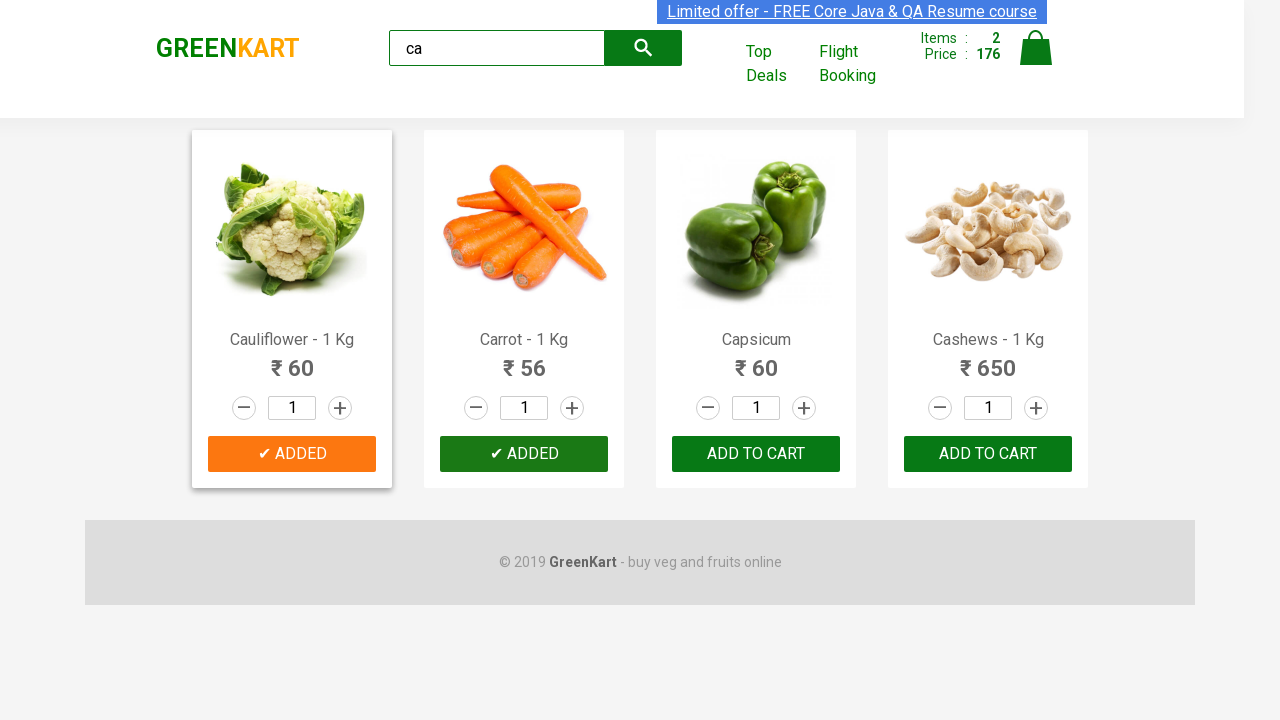

Clicked add to cart for Cashews product at (988, 454) on .products .product >> nth=3 >> button
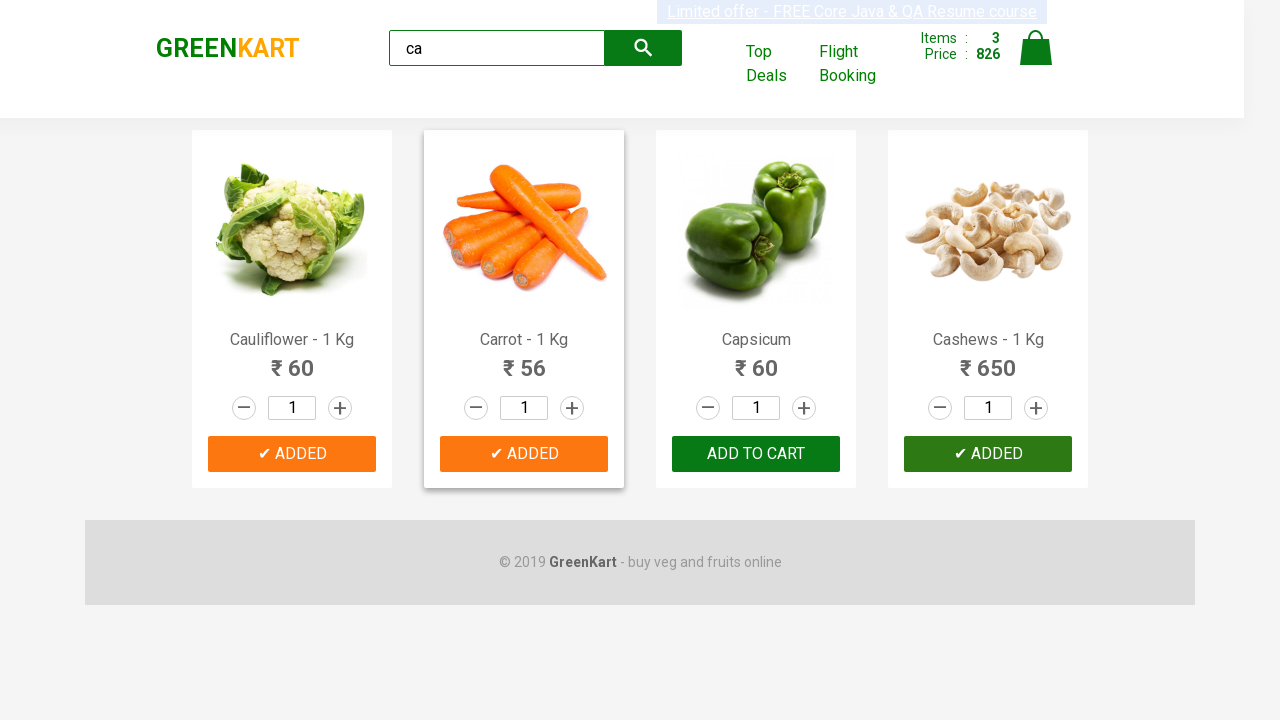

Verified brand text is 'GREENKART'
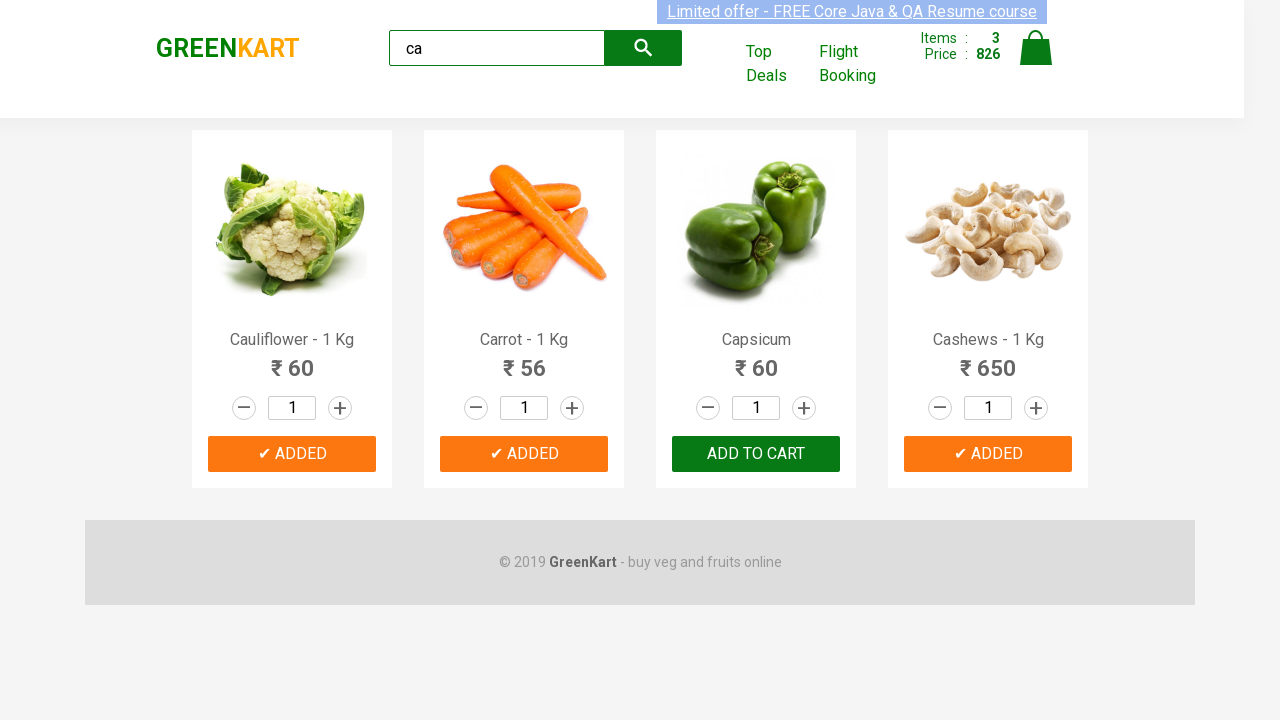

Clicked cart icon to view shopping cart at (1036, 59) on a.cart-icon
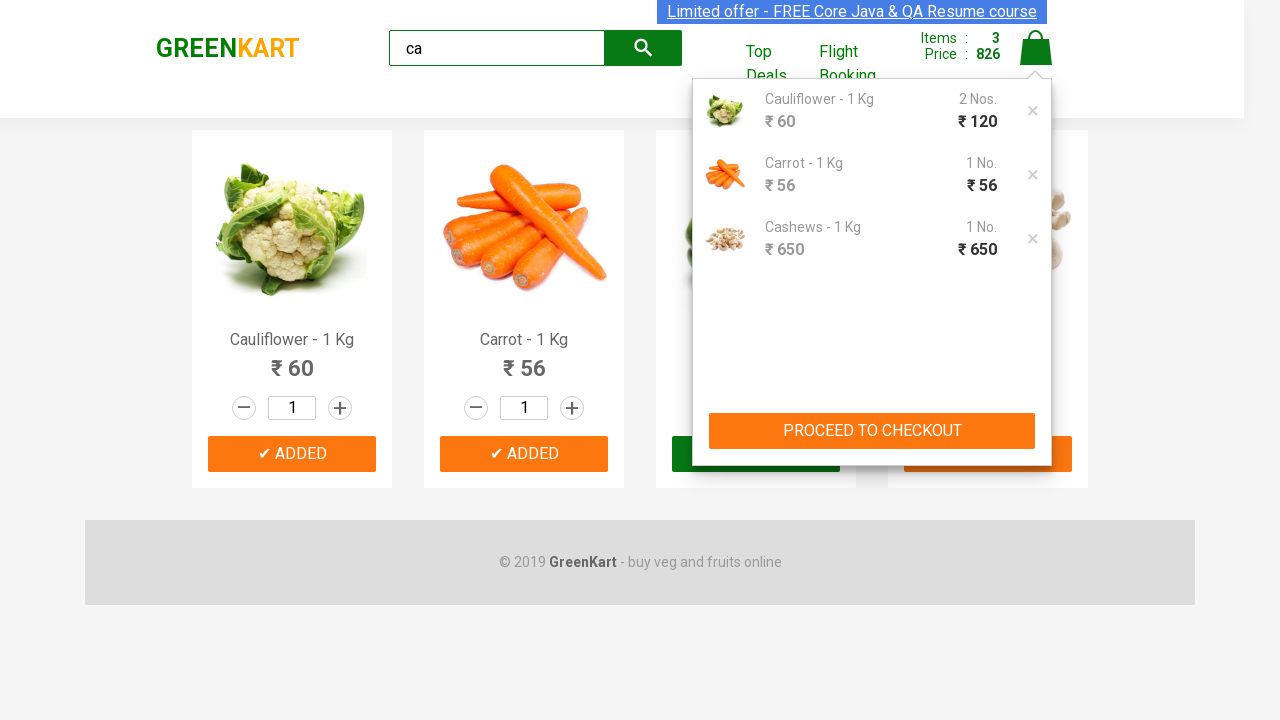

Clicked proceed to checkout button at (872, 431) on button:has-text("PROCEED TO CHECKOUT")
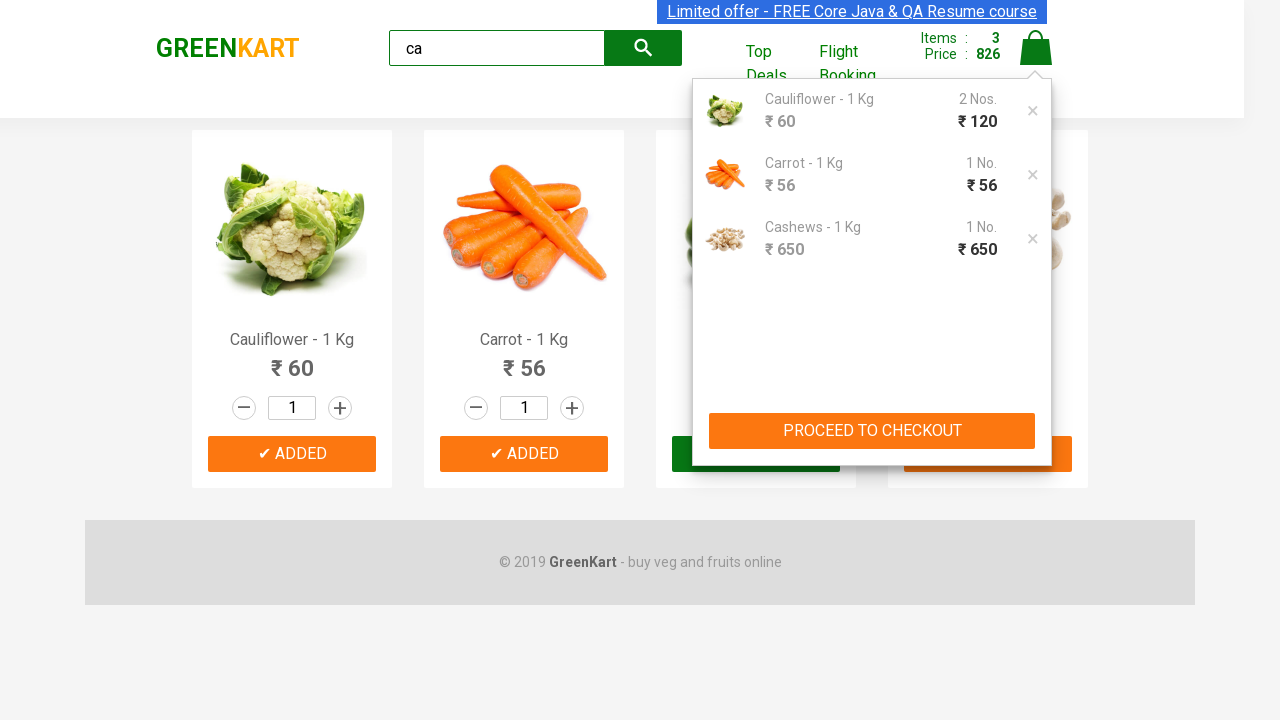

Clicked place order button at (1036, 562) on button:has-text("Place Order")
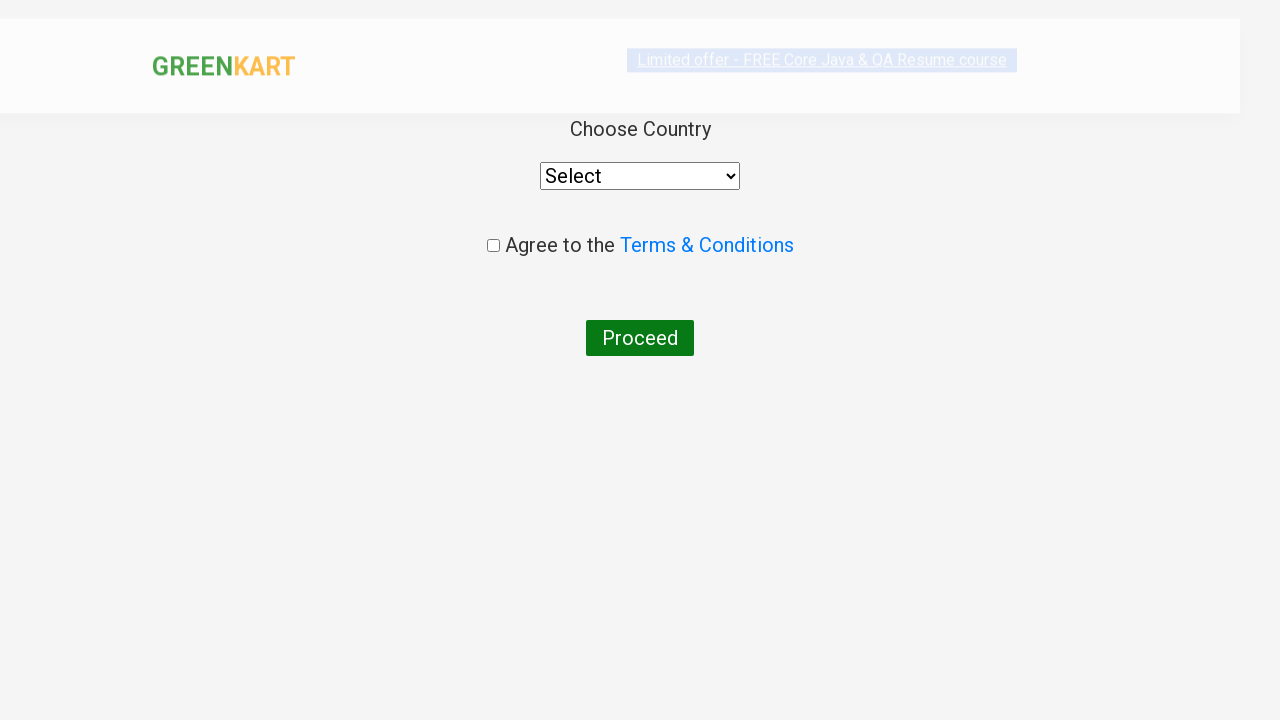

Selected Germany from country dropdown on select
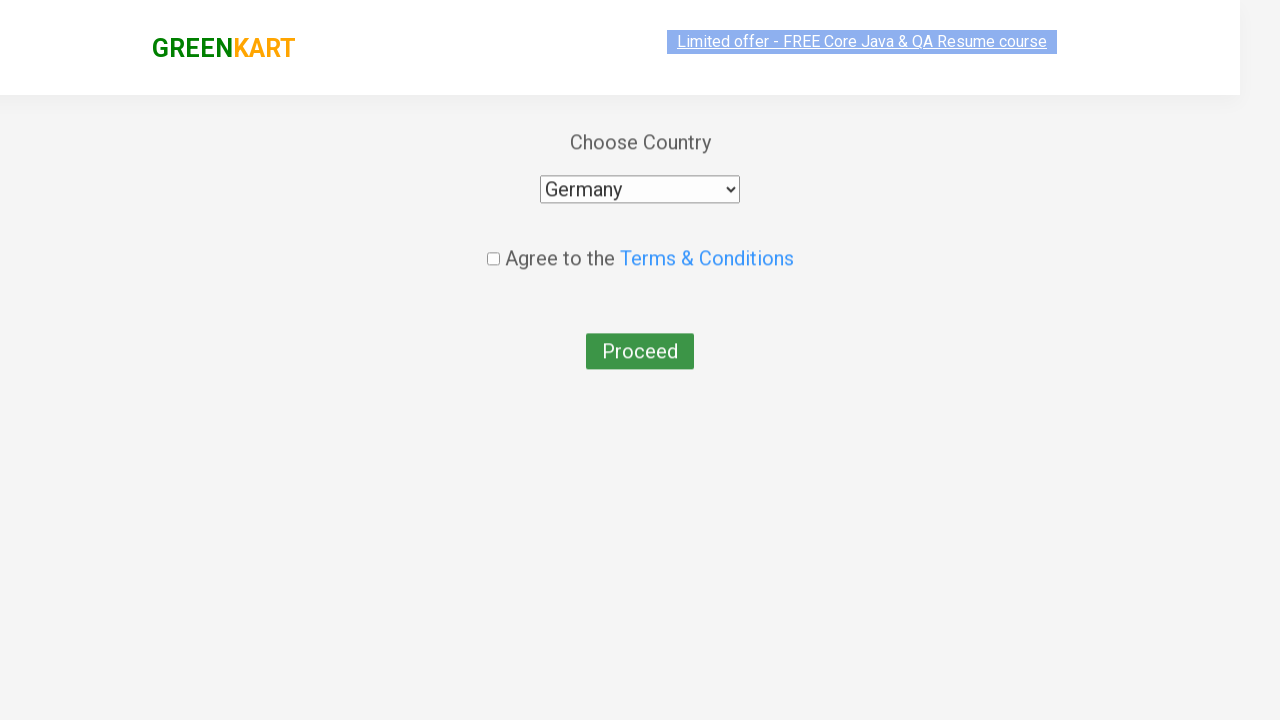

Checked agreement checkbox at (493, 246) on .chkAgree
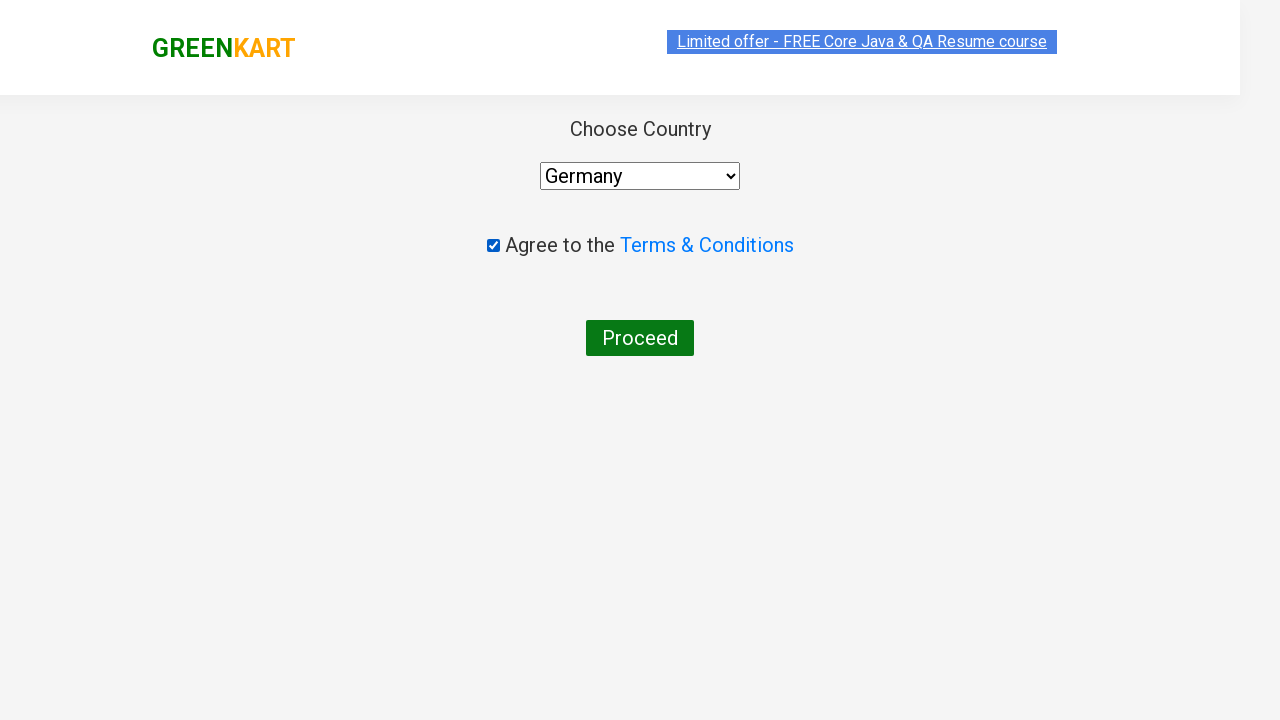

Clicked final button to complete order placement at (640, 338) on button
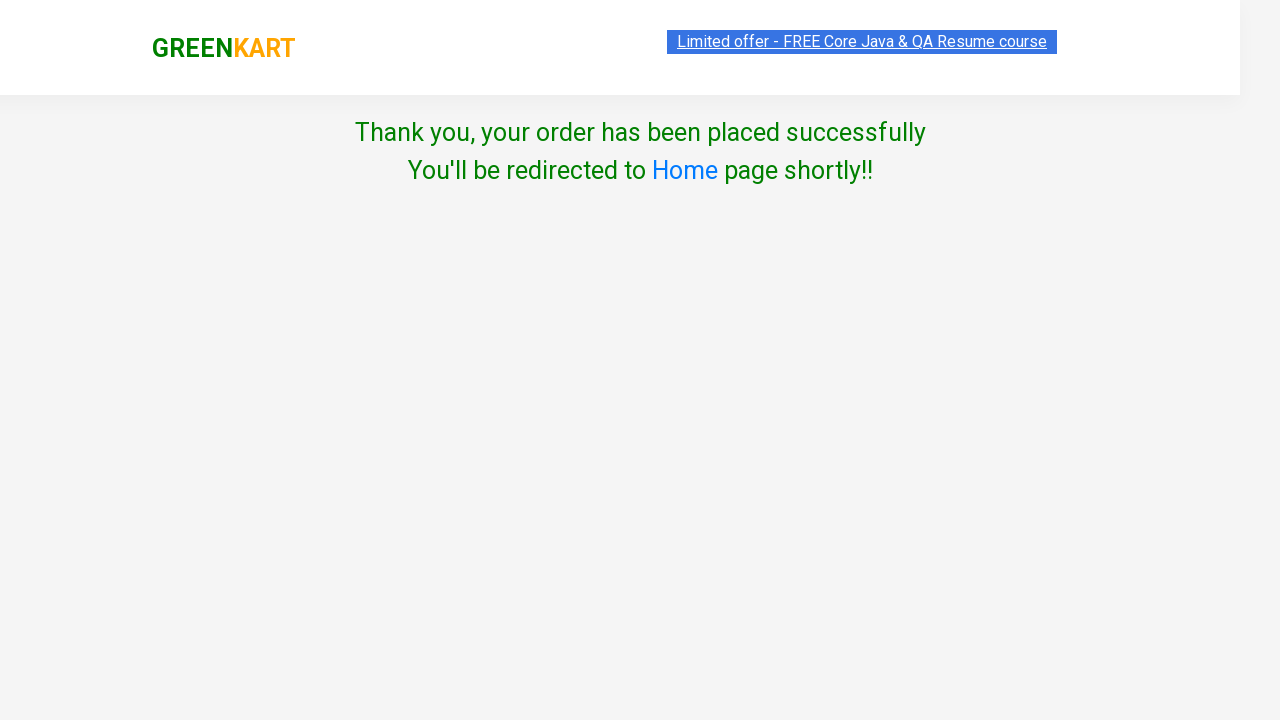

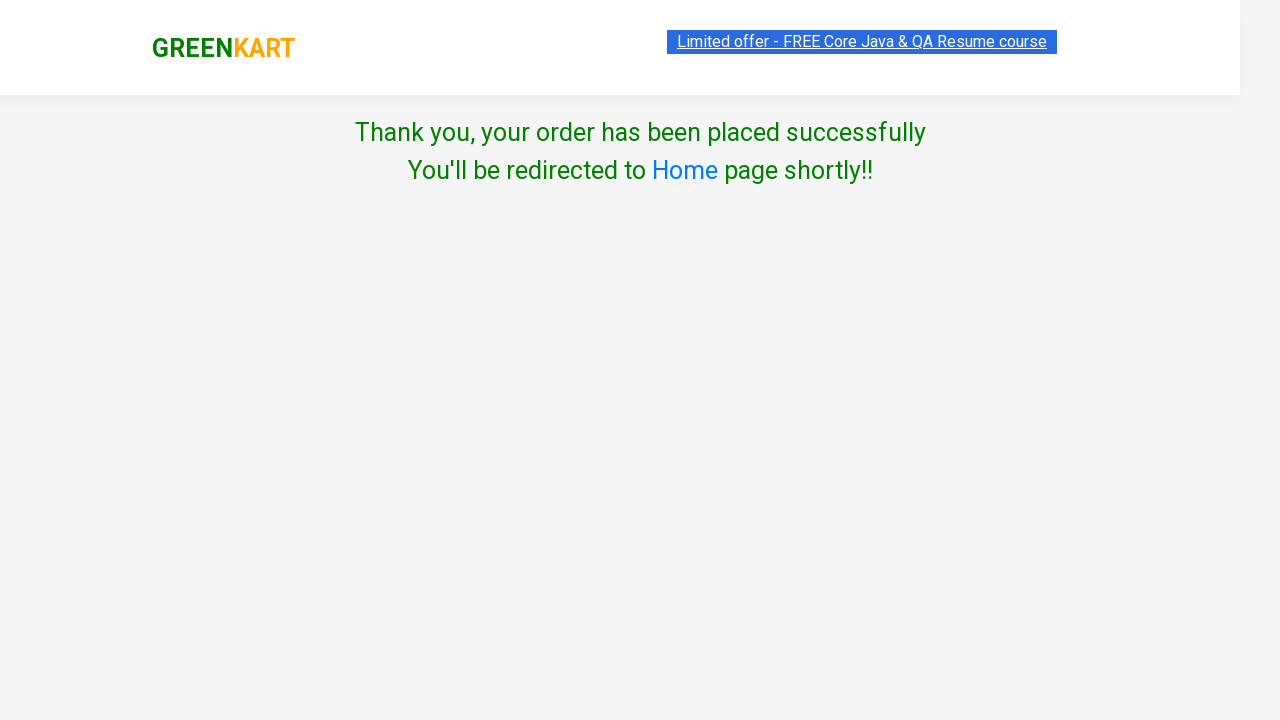